Tests presence of element by clicking overlay and waiting for login button presence

Starting URL: https://bstackdemo.com/signin

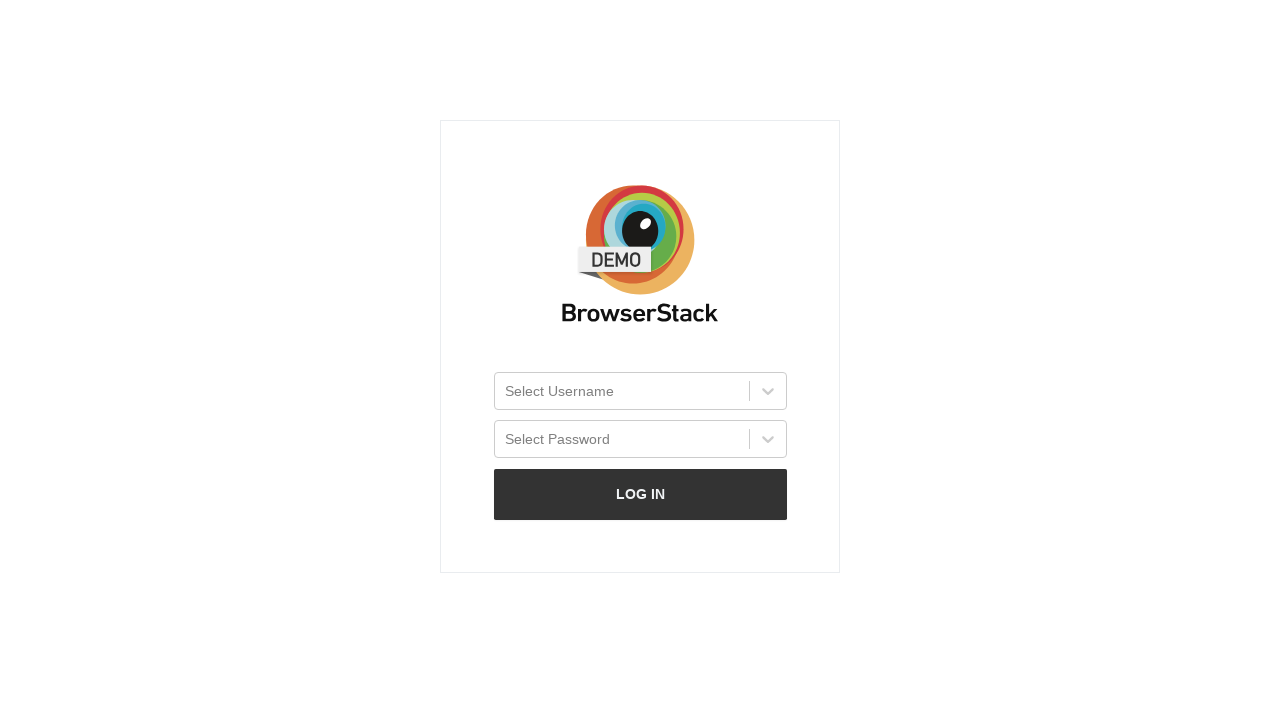

Clicked on username selector overlay at (559, 390) on xpath=//div[text()='Select Username']
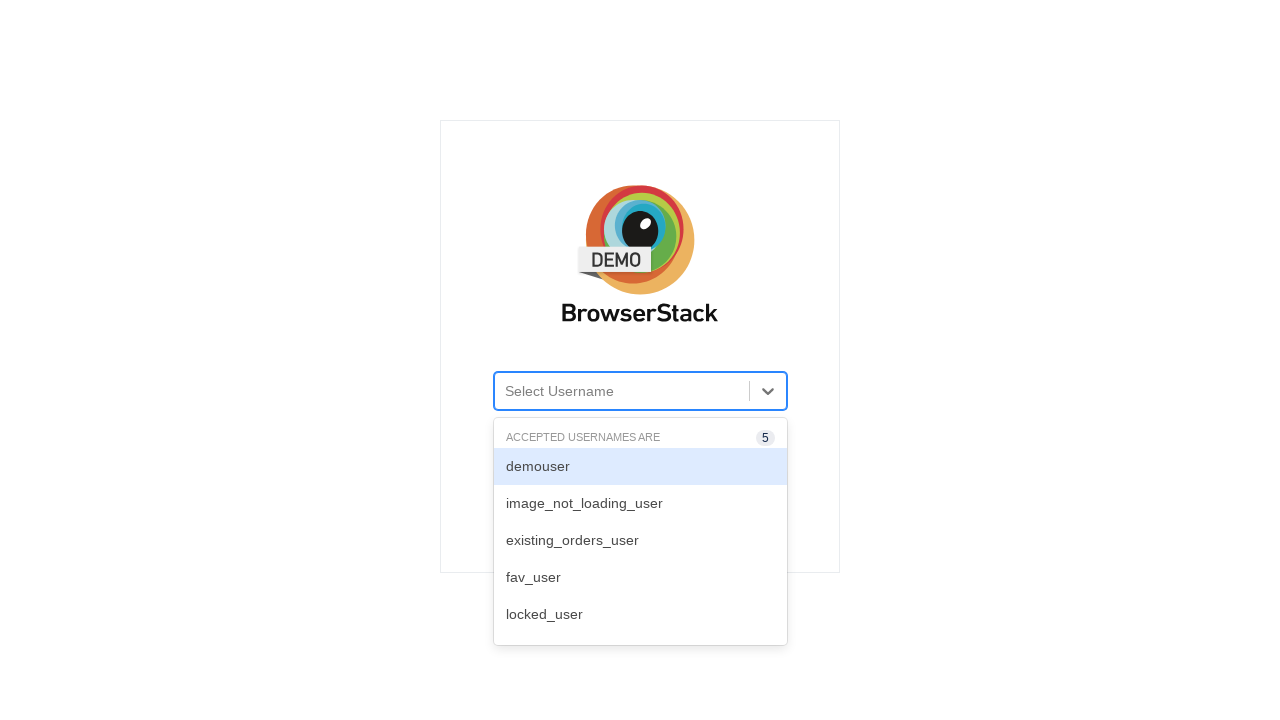

Login button appeared in DOM
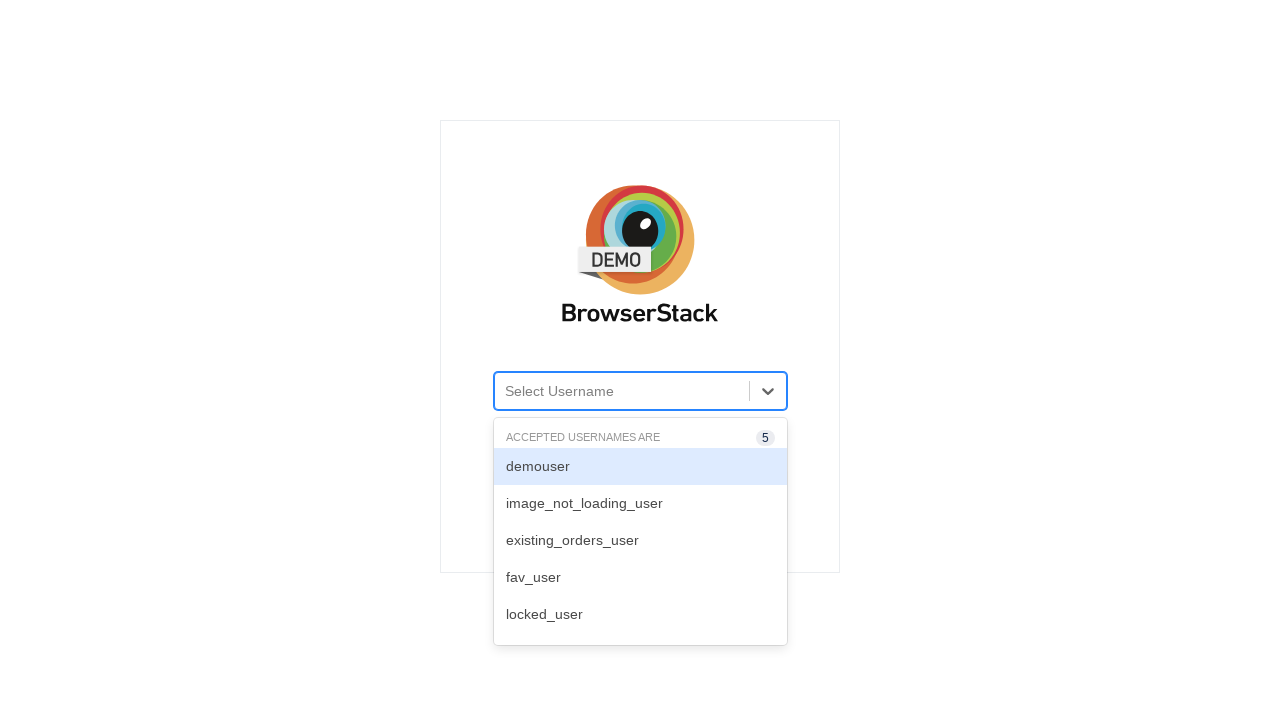

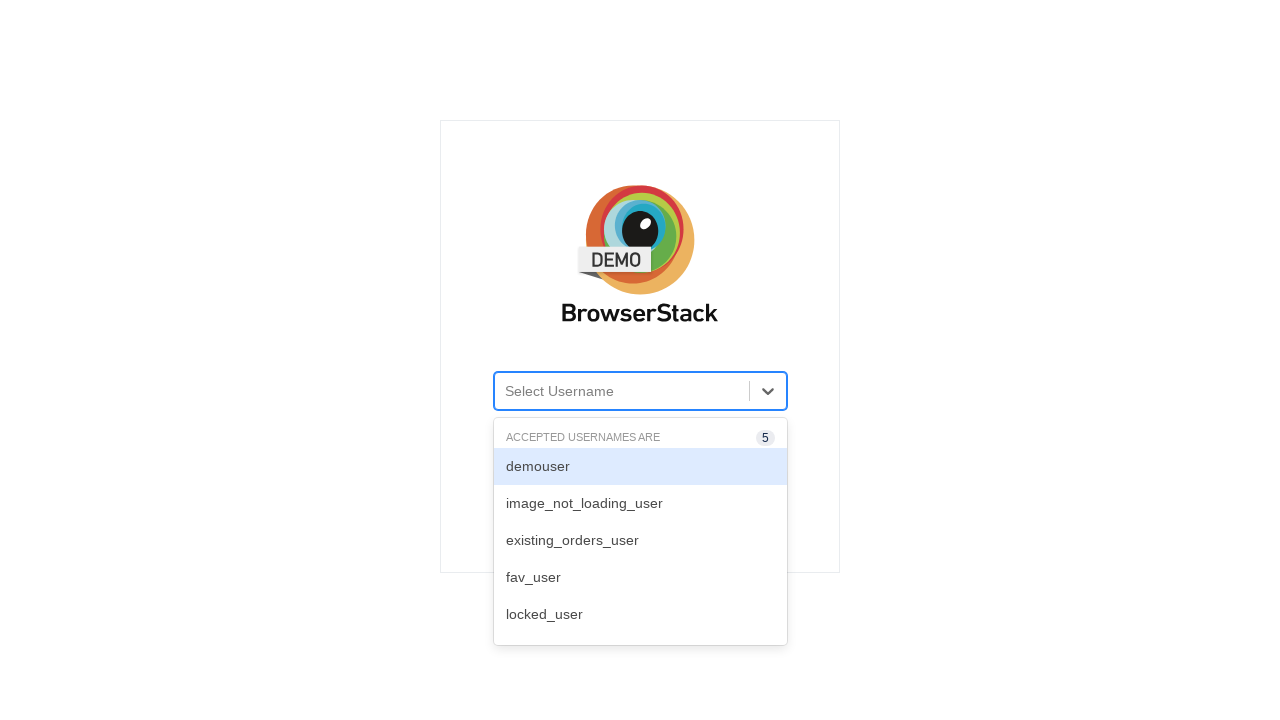